Tests adding a new todo item to a sample todo application by entering text in the input field and pressing Enter, then verifying the todo was added.

Starting URL: https://lambdatest.github.io/sample-todo-app/

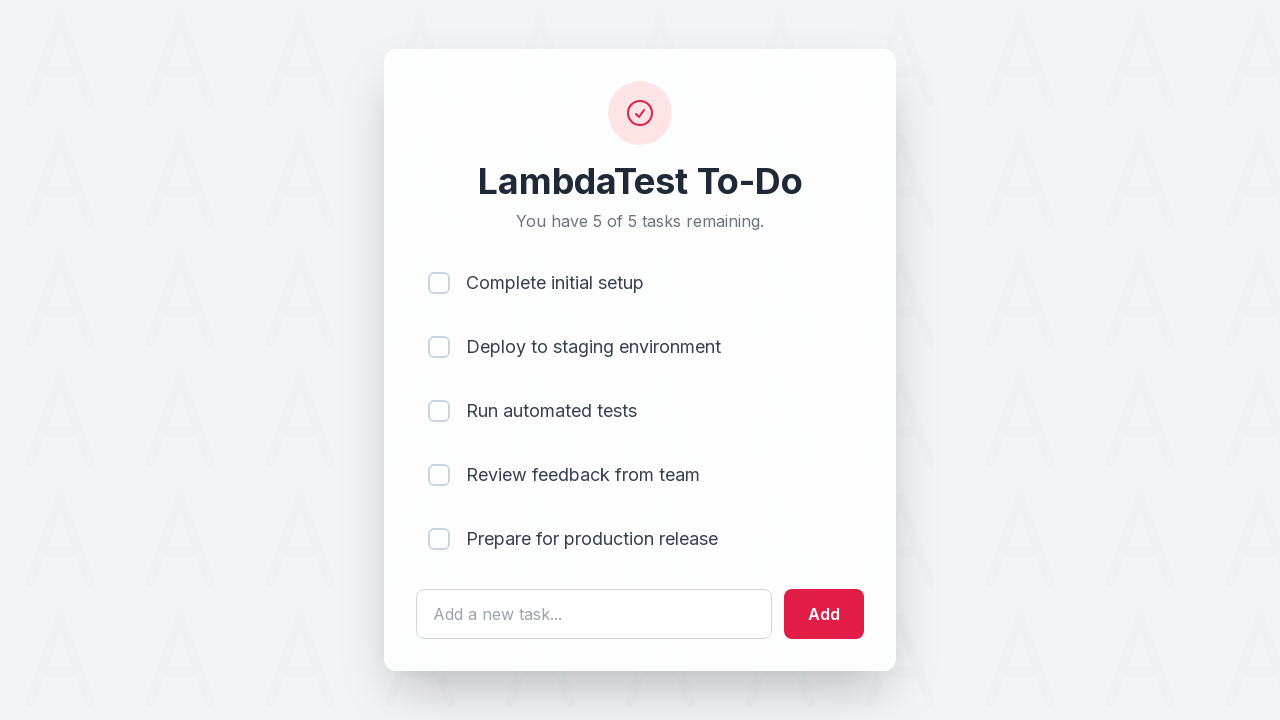

Filled todo input field with 'Test2' on #sampletodotext
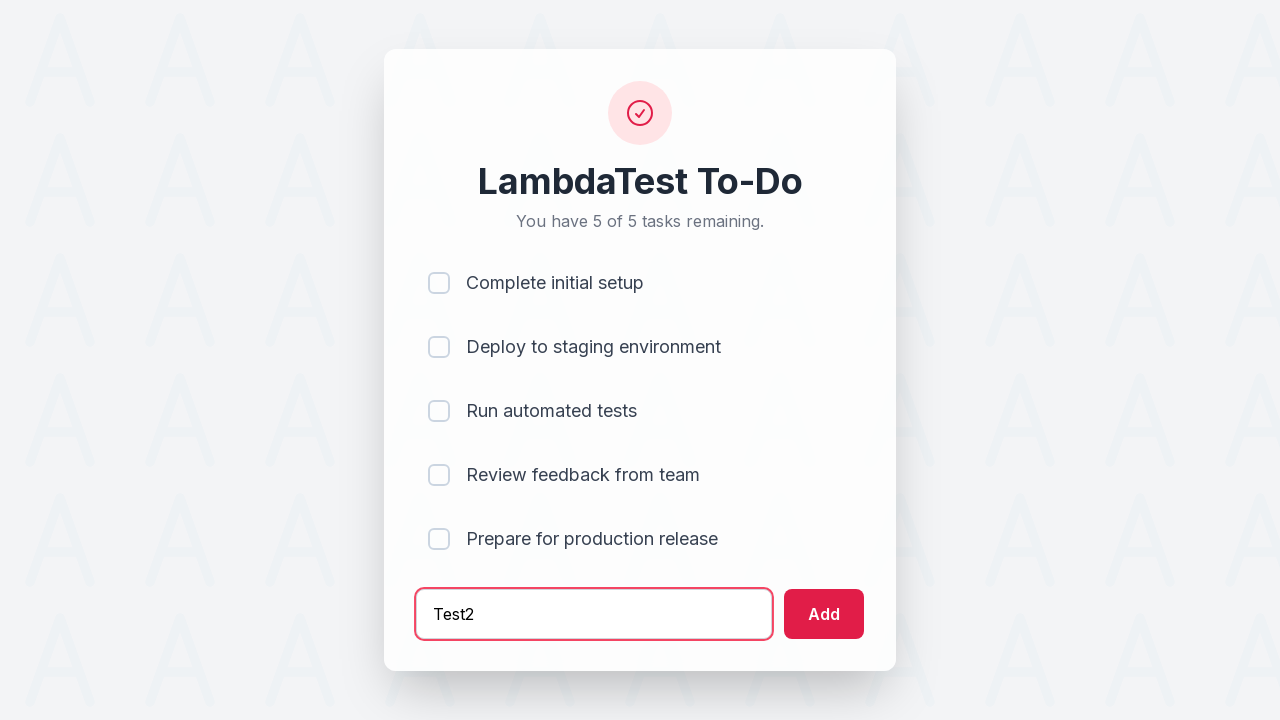

Pressed Enter to submit the new todo item on #sampletodotext
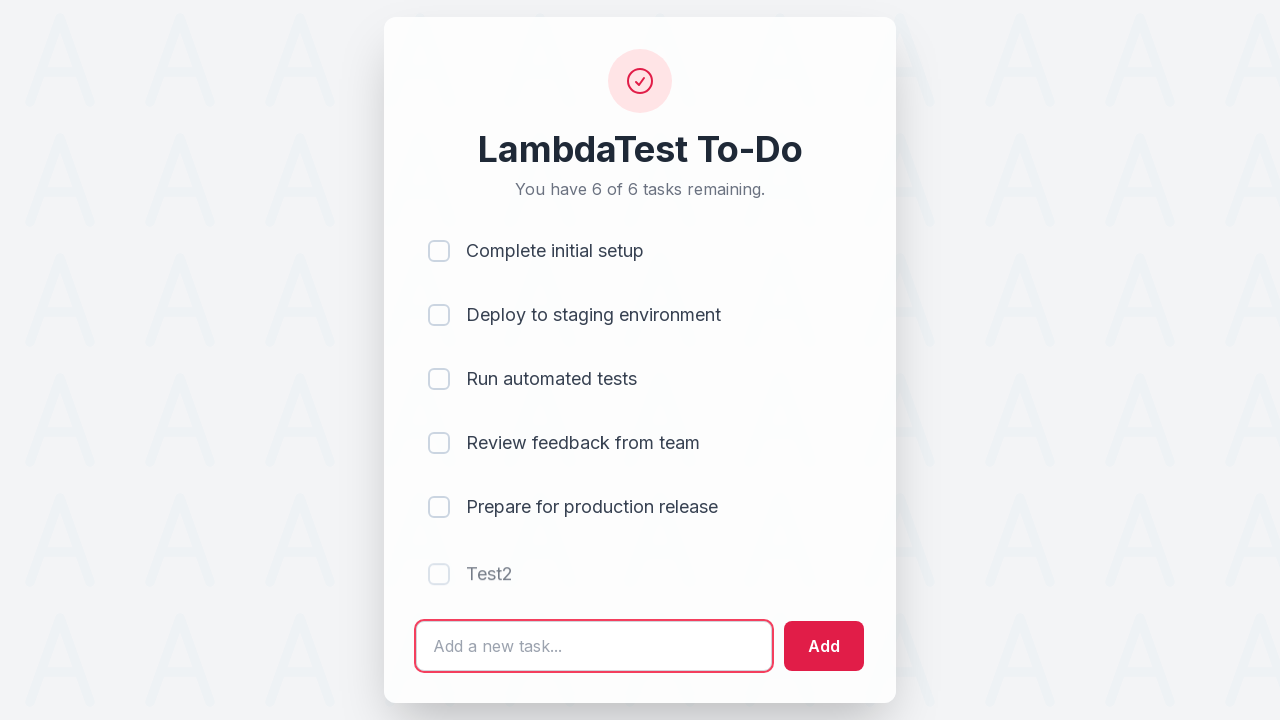

Waited for the new todo item to appear in the list
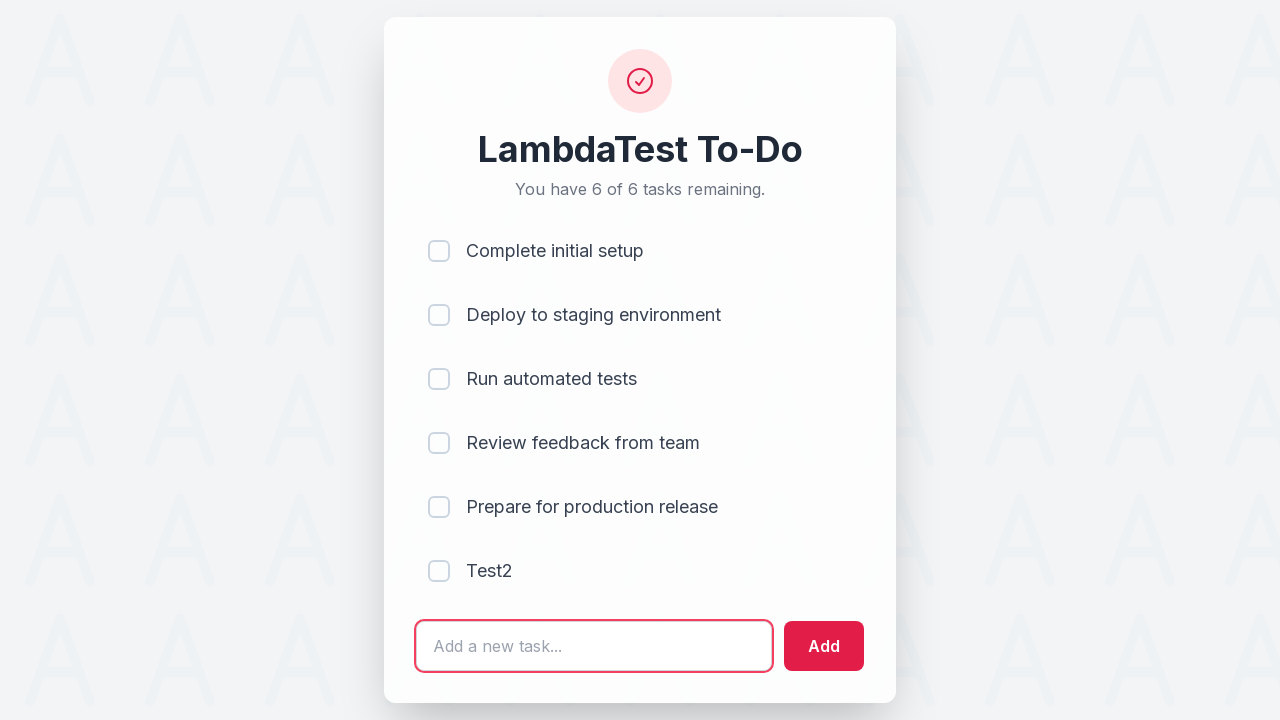

Located the last todo item in the list
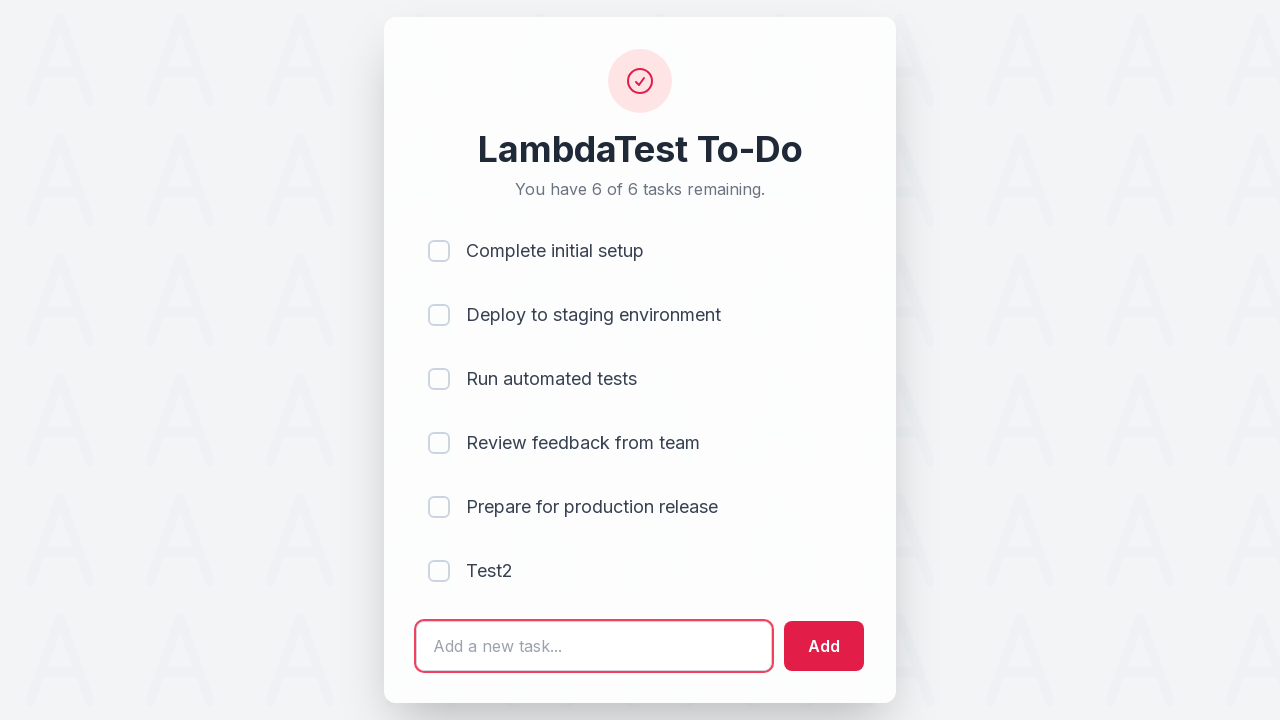

Verified the last todo item is visible and ready
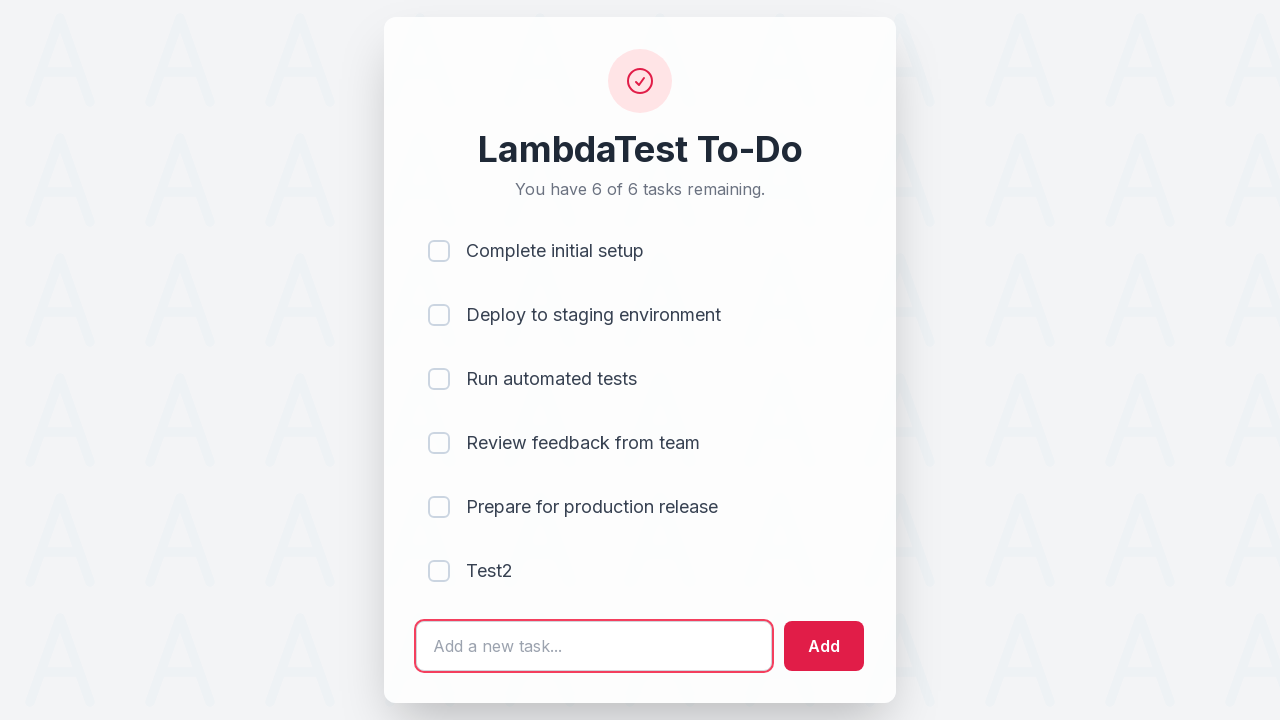

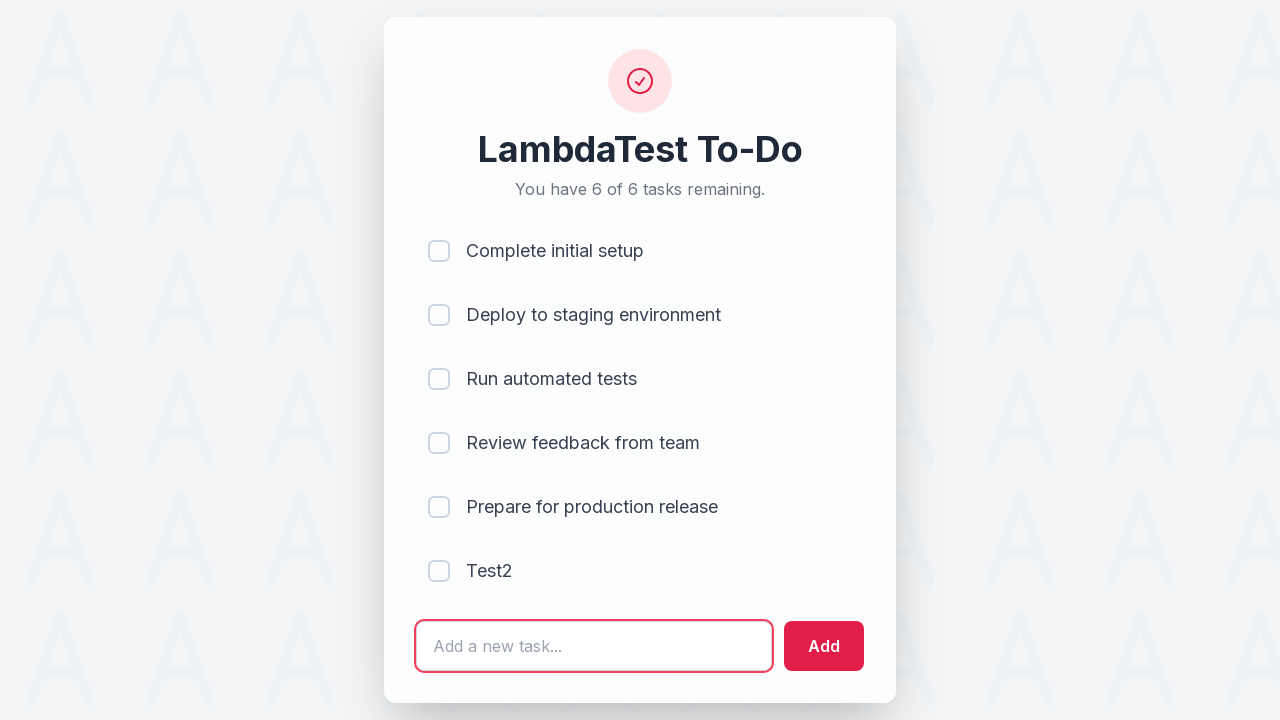